Tests keyboard and mouse interactions with a textbox using Actions API, including shift key modifier, double-click, and right-click operations

Starting URL: https://www.html.am/html-codes/textboxes/html-textbox.cfm

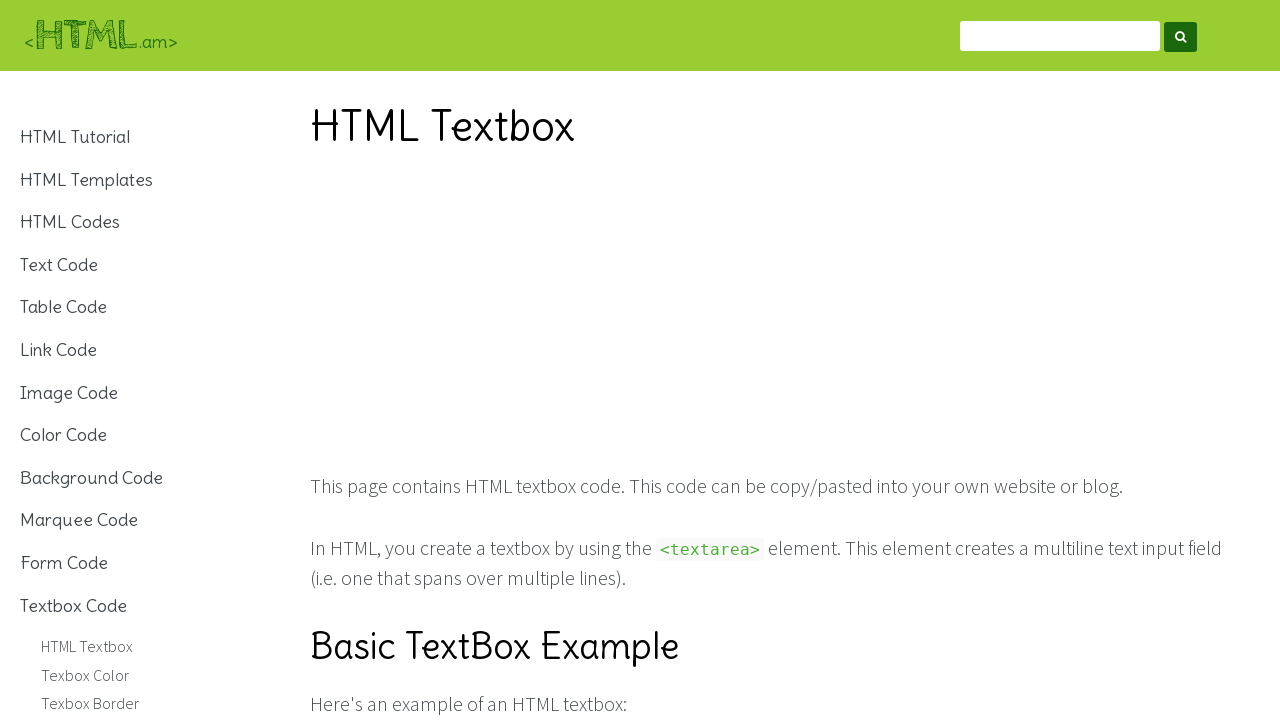

Located textbox element using xpath
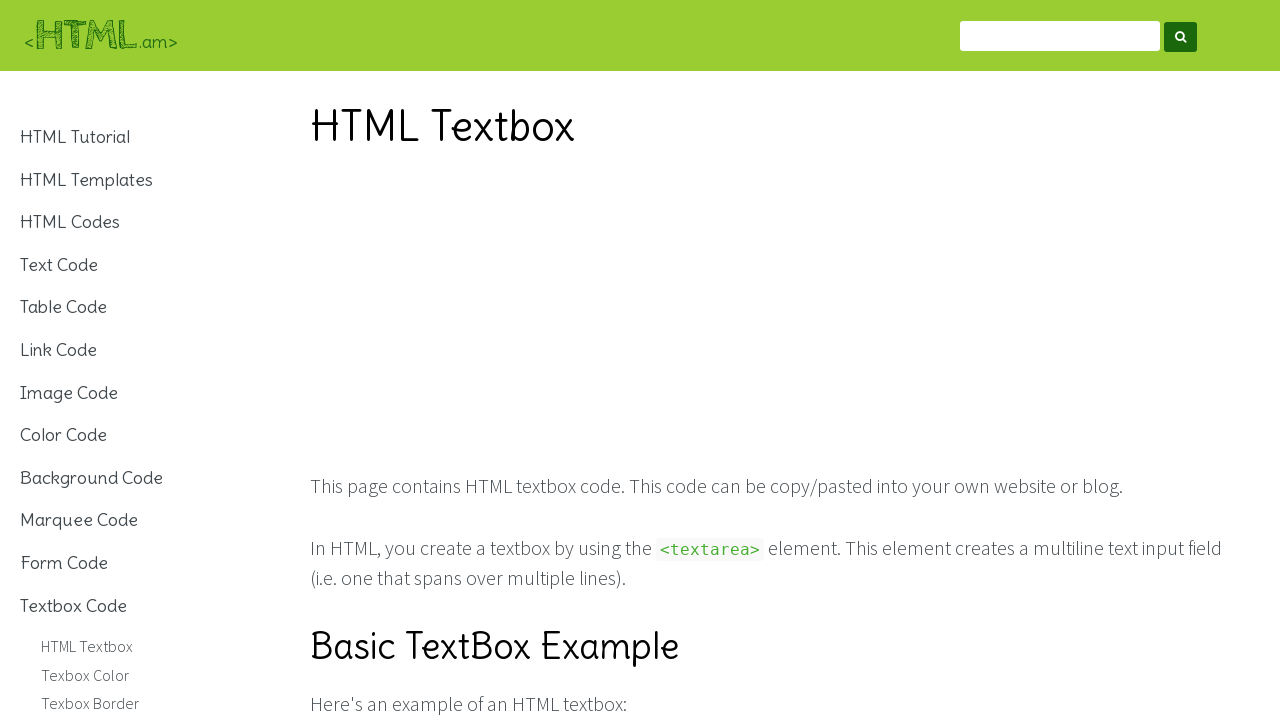

Clicked on textbox to focus it at (805, 361) on xpath=/html/body/div[1]/article/table[4]/tbody/tr[2]/td[2]/form/textarea
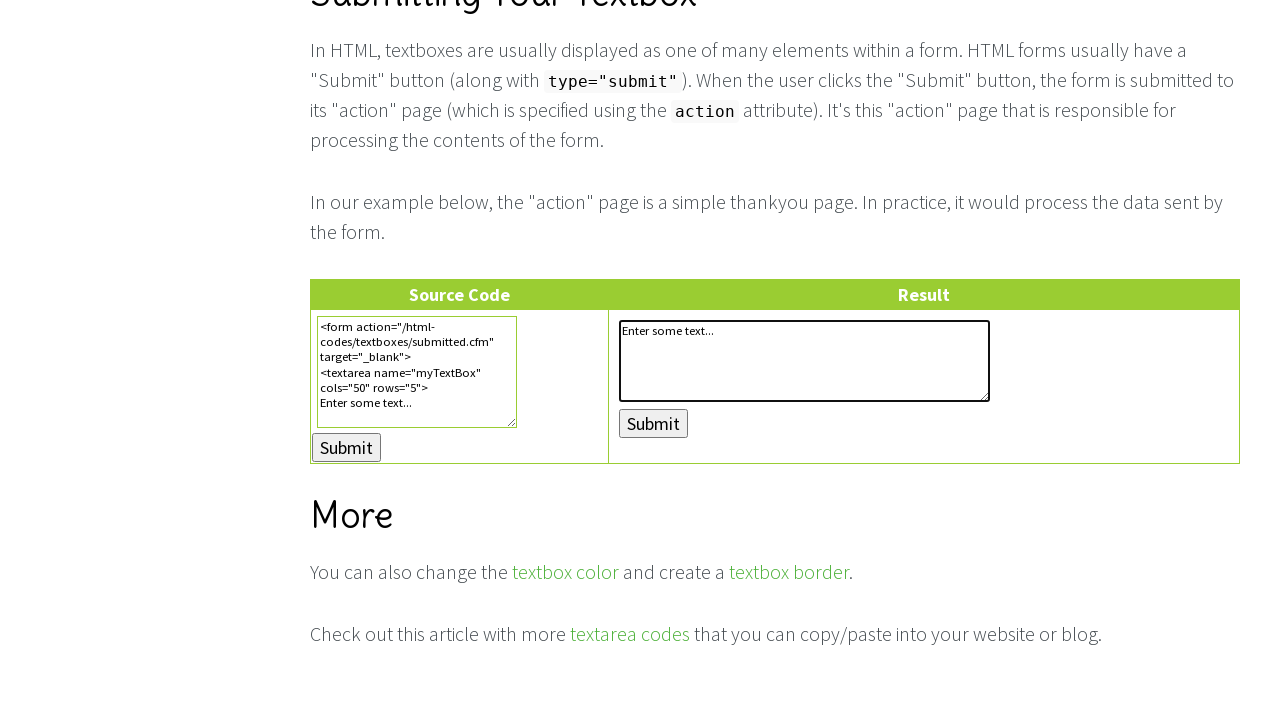

Pressed Shift key down
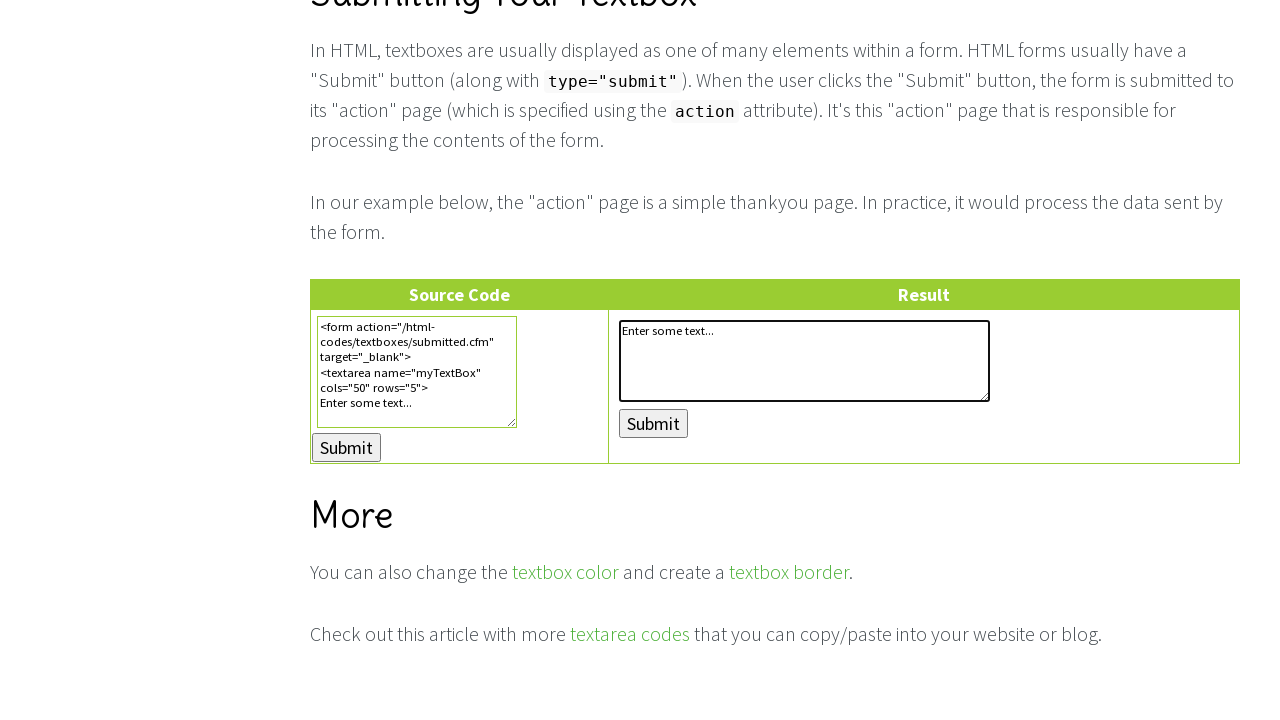

Typed 'Hello there' with Shift key held down on xpath=/html/body/div[1]/article/table[4]/tbody/tr[2]/td[2]/form/textarea
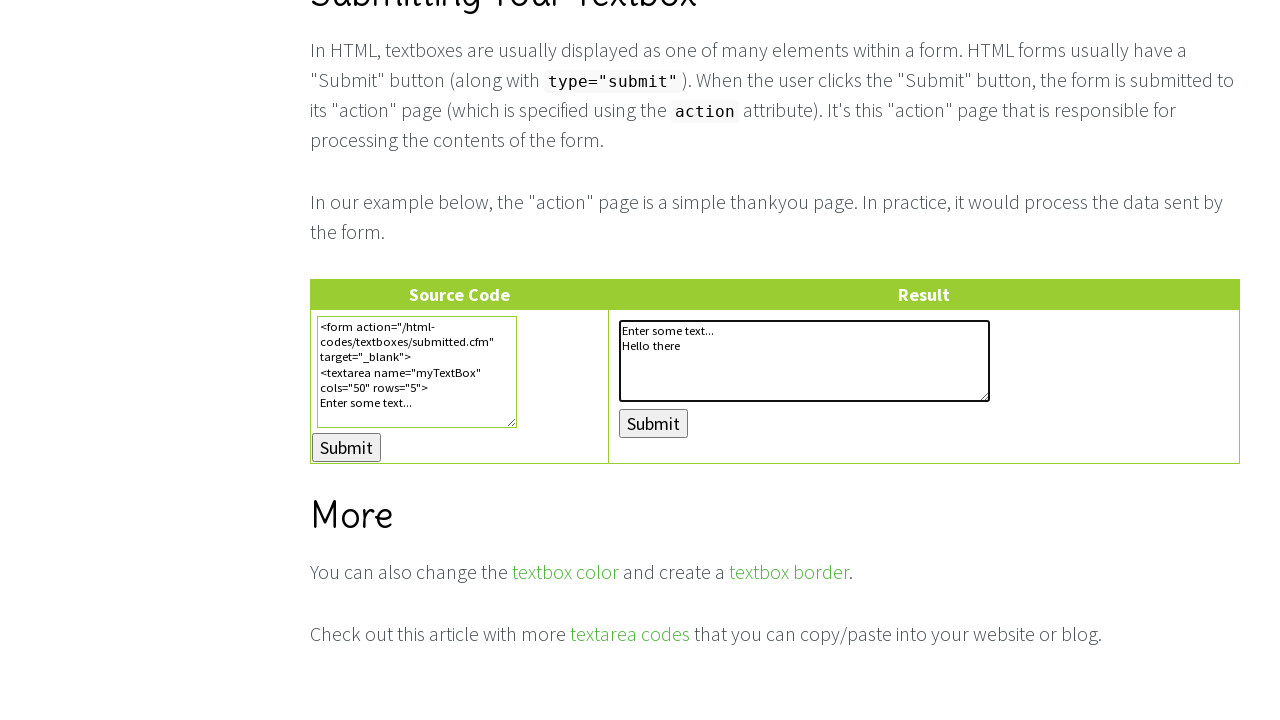

Released Shift key
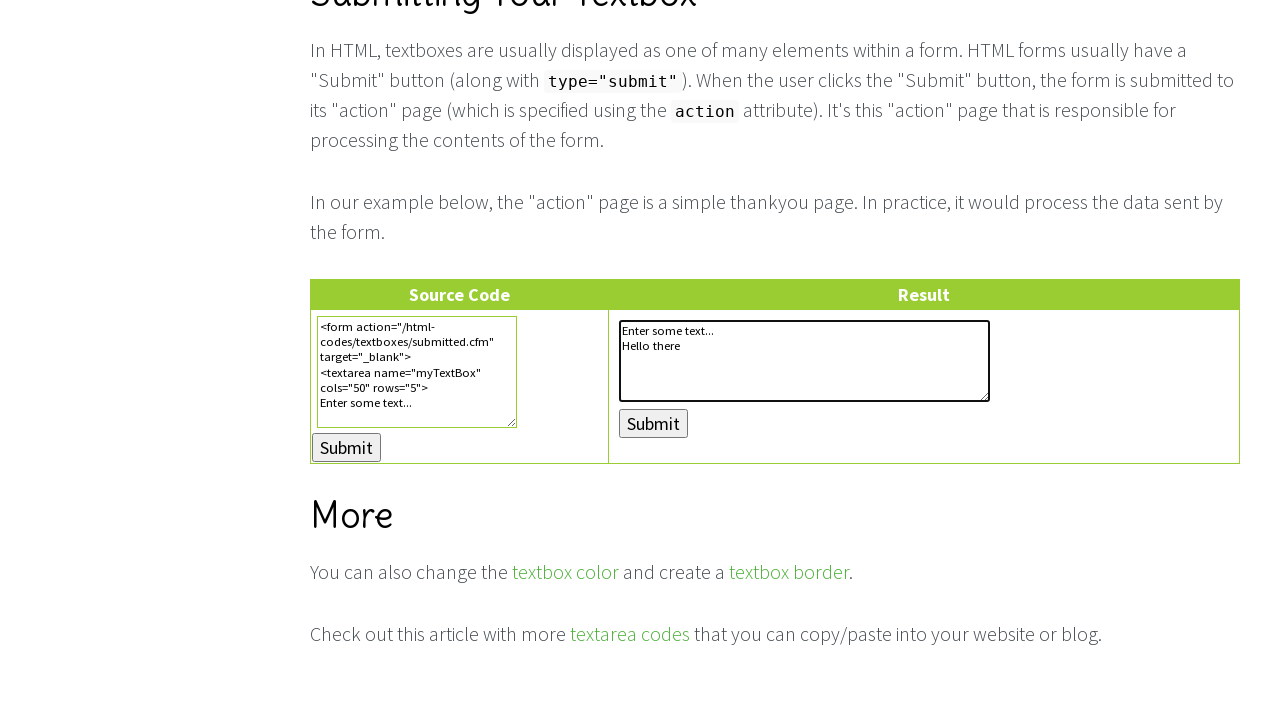

Double-clicked on textbox to select all text at (805, 361) on xpath=/html/body/div[1]/article/table[4]/tbody/tr[2]/td[2]/form/textarea
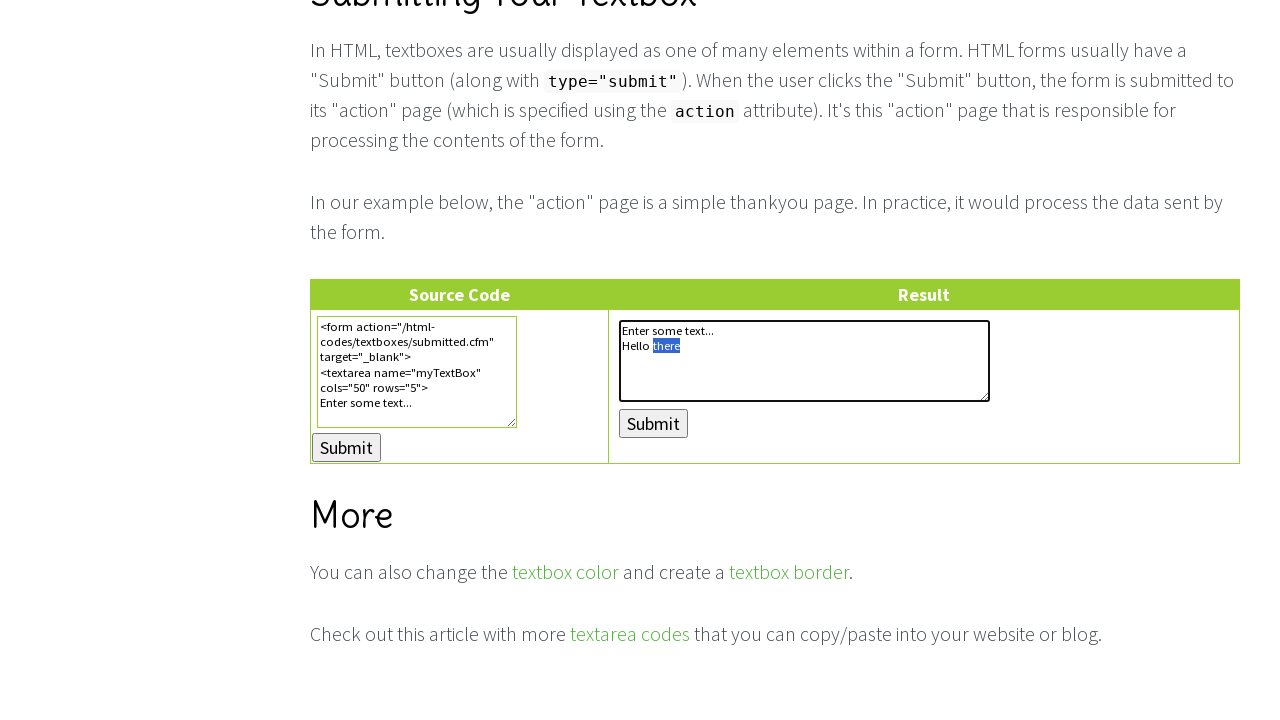

Right-clicked on textbox to open context menu at (805, 361) on xpath=/html/body/div[1]/article/table[4]/tbody/tr[2]/td[2]/form/textarea
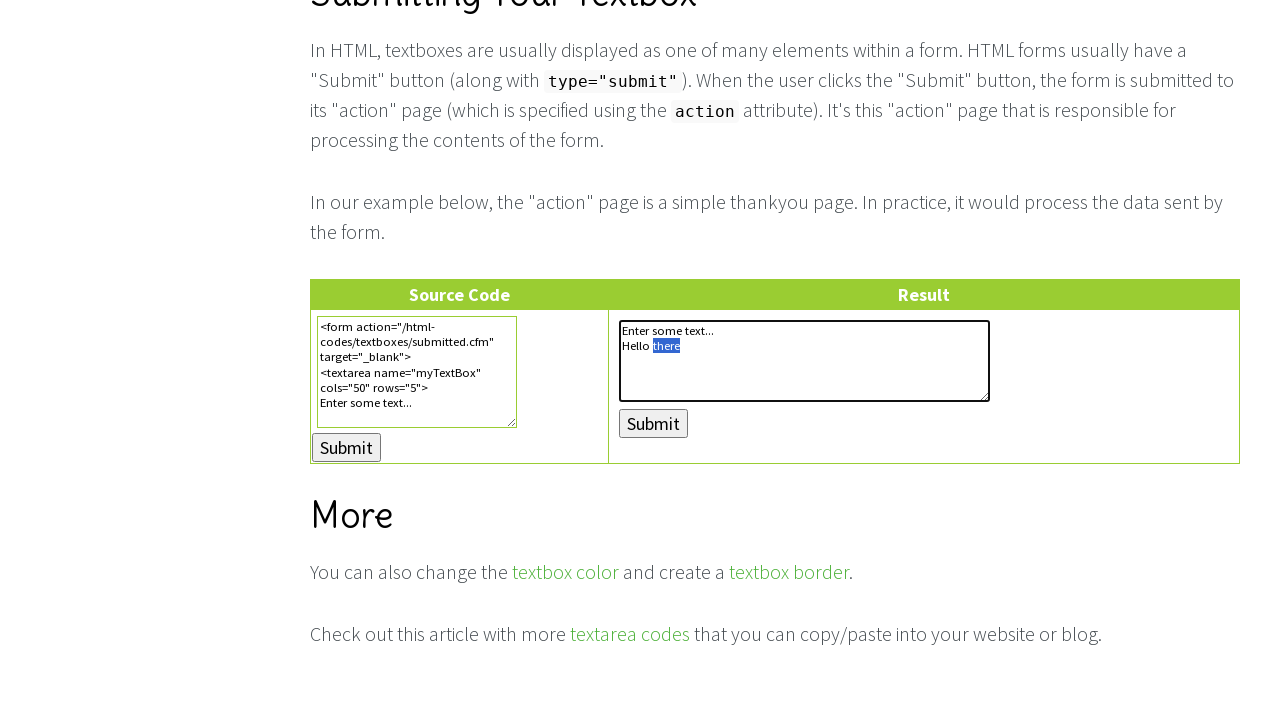

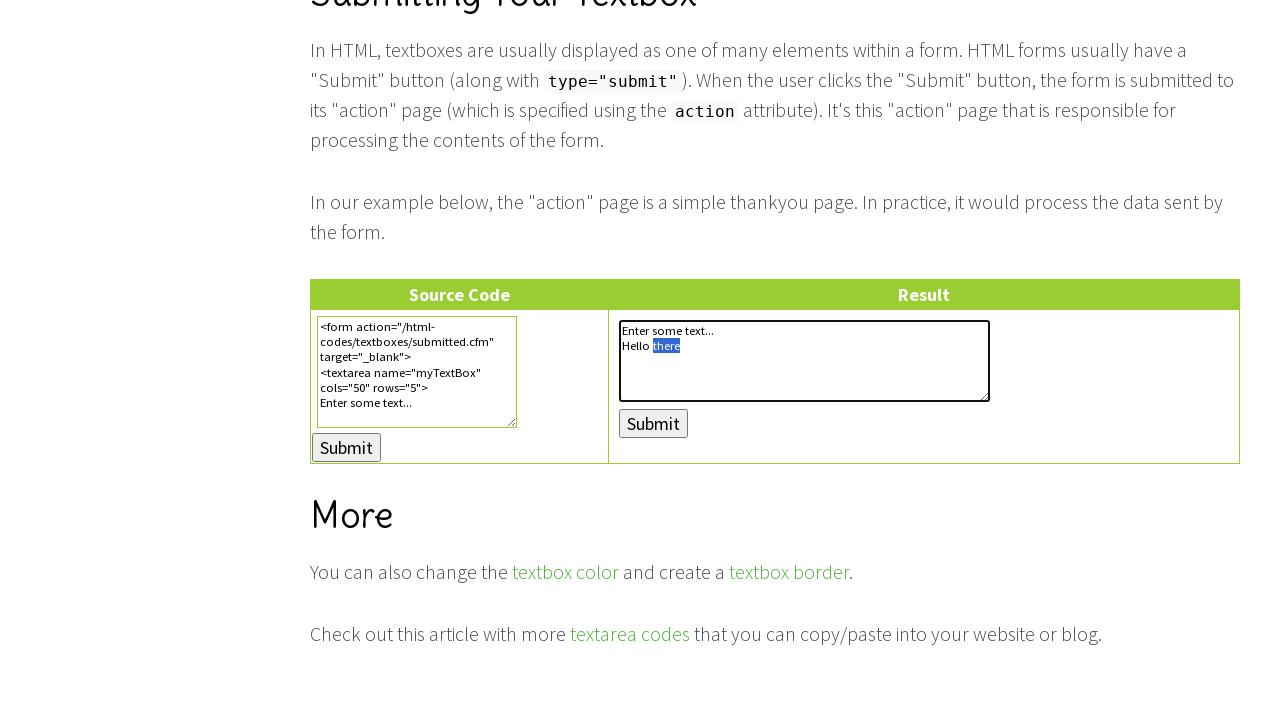